Navigates to the Eight25 Media website homepage and waits for the page to fully load for visual verification.

Starting URL: https://www.eight25media.com/

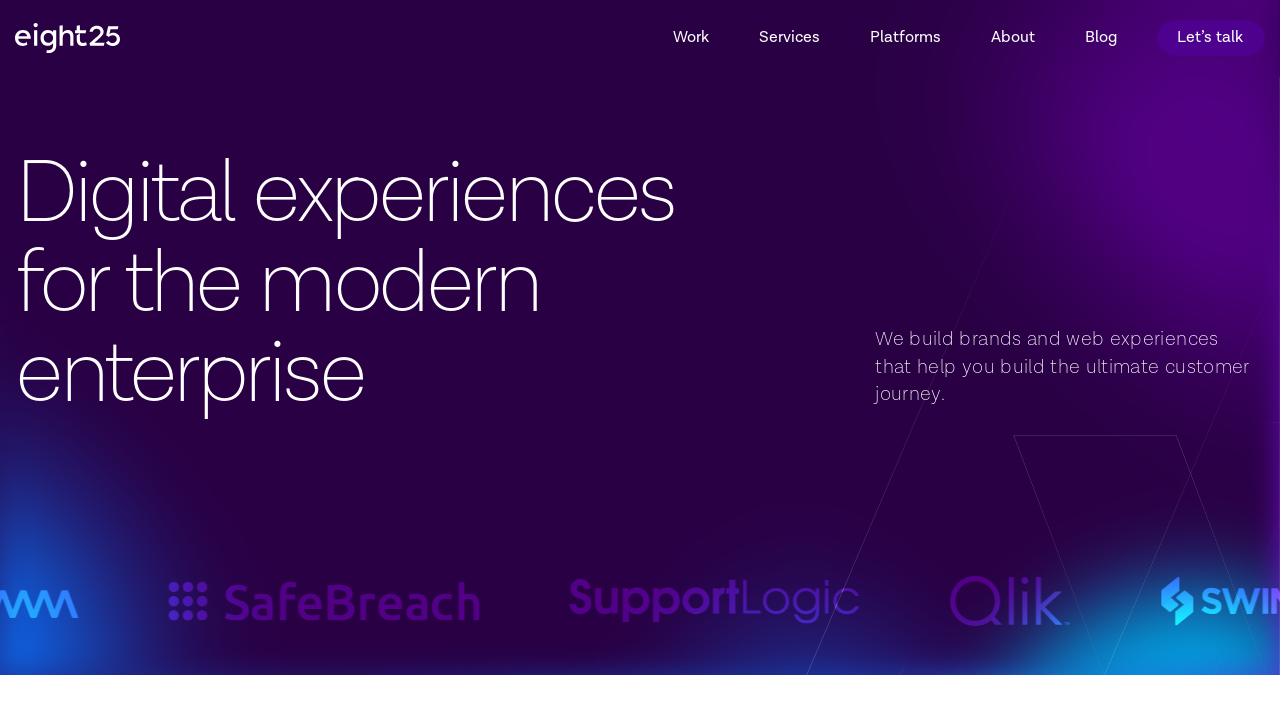

Navigated to Eight25 Media homepage
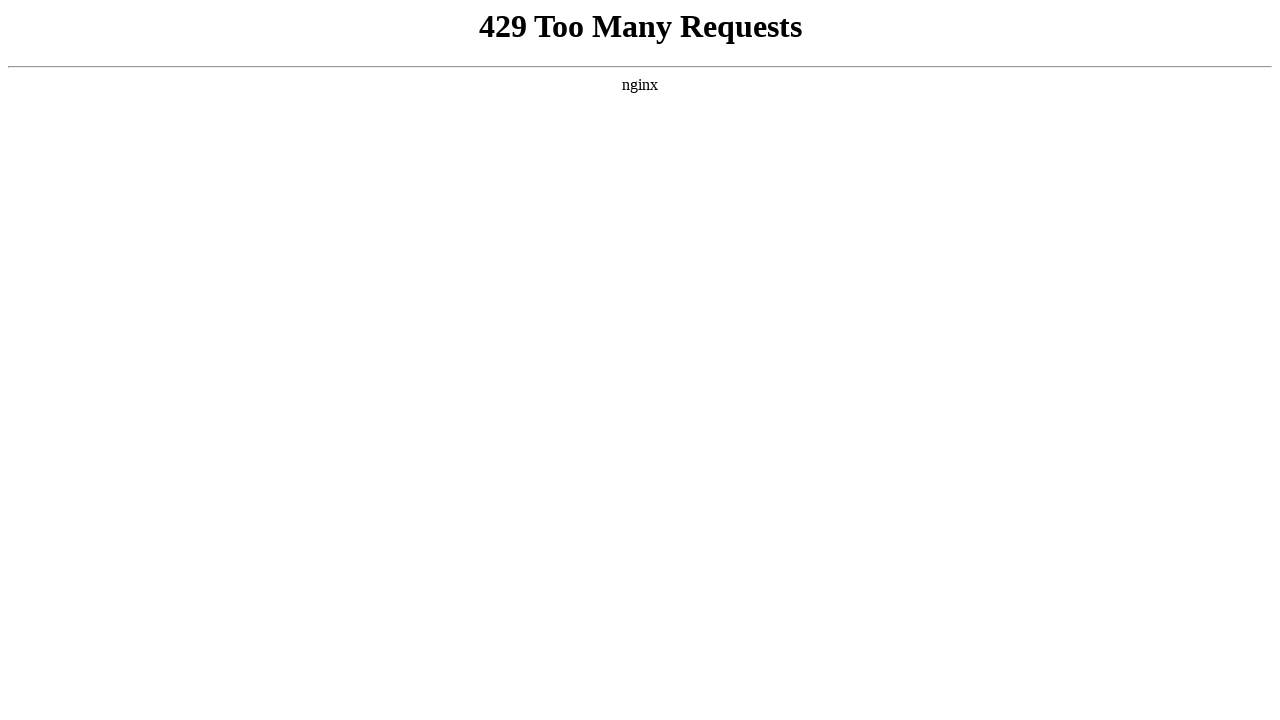

Page reached networkidle state - all network requests completed
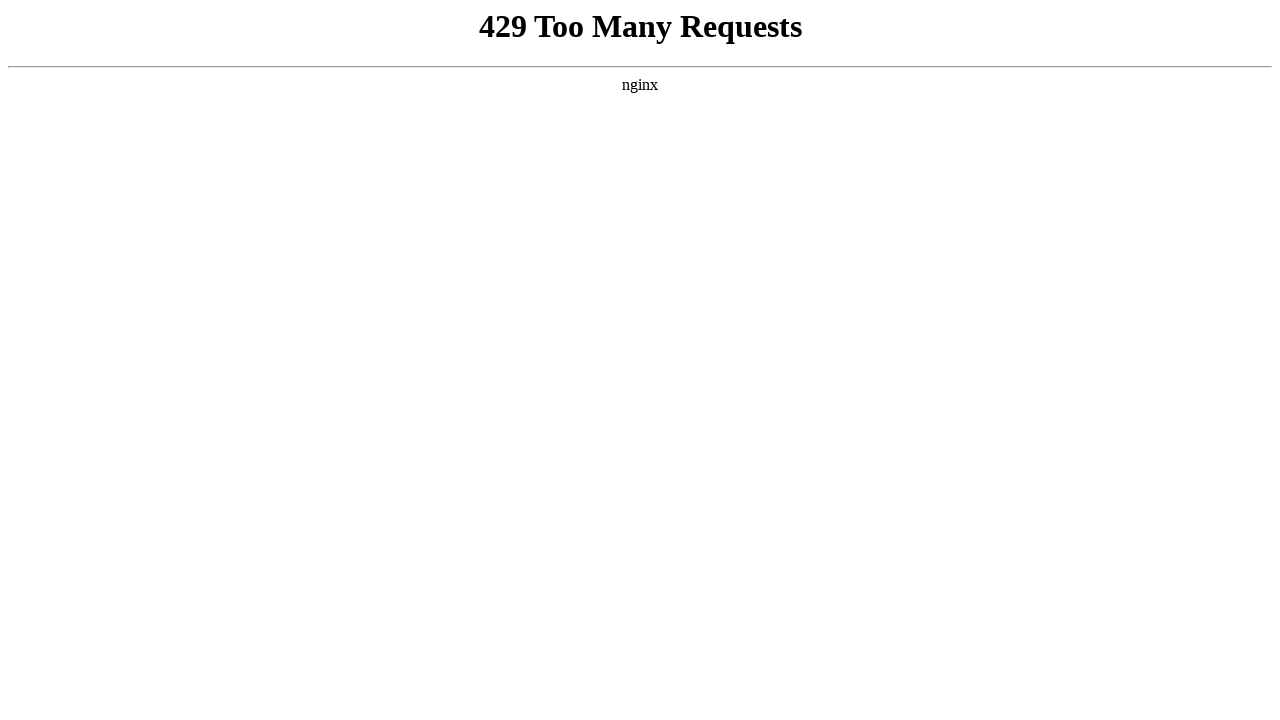

Body element loaded and visible for visual verification
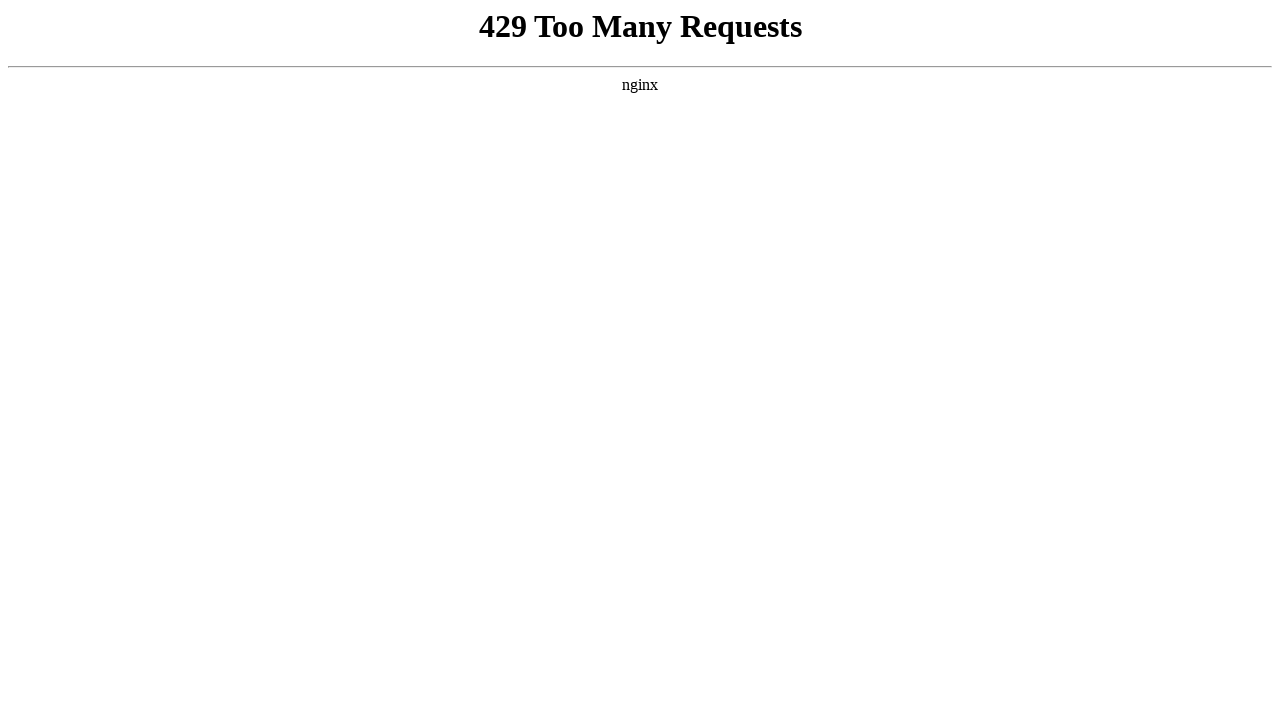

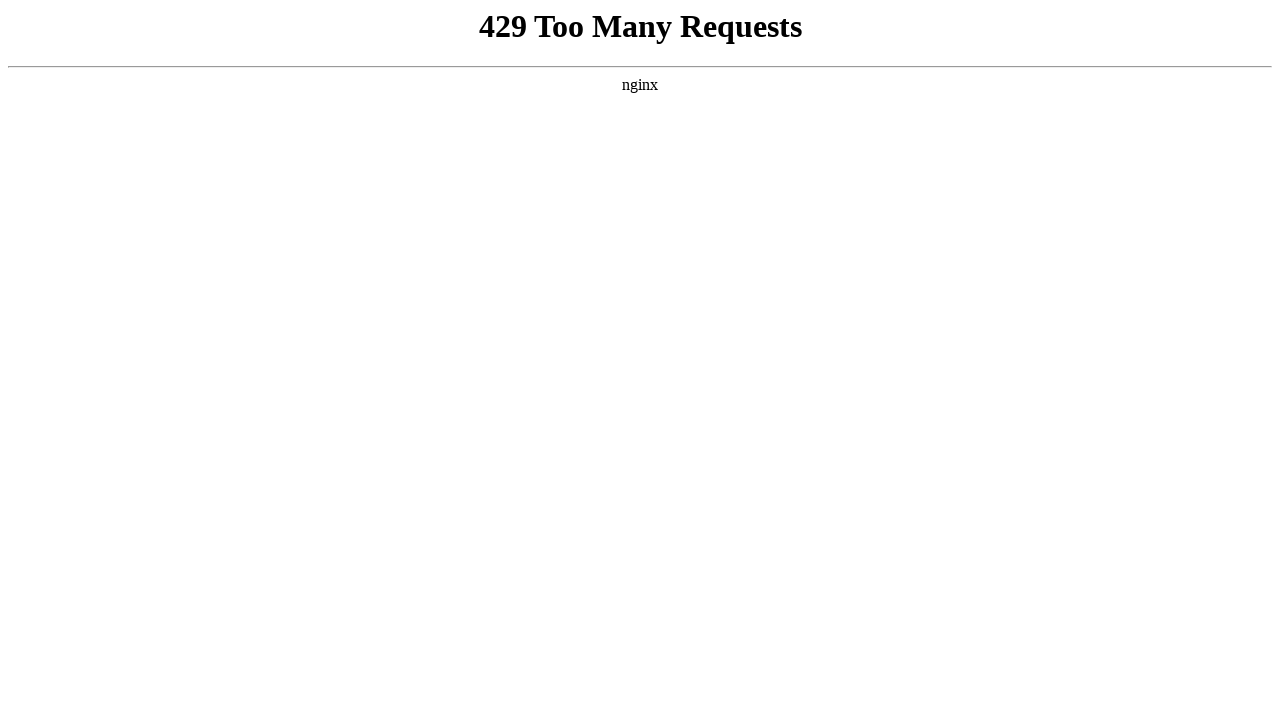